Searches for iMac, navigates to product page, and adds 2 units to cart

Starting URL: https://naveenautomationlabs.com/opencart/index.php?route=account/login

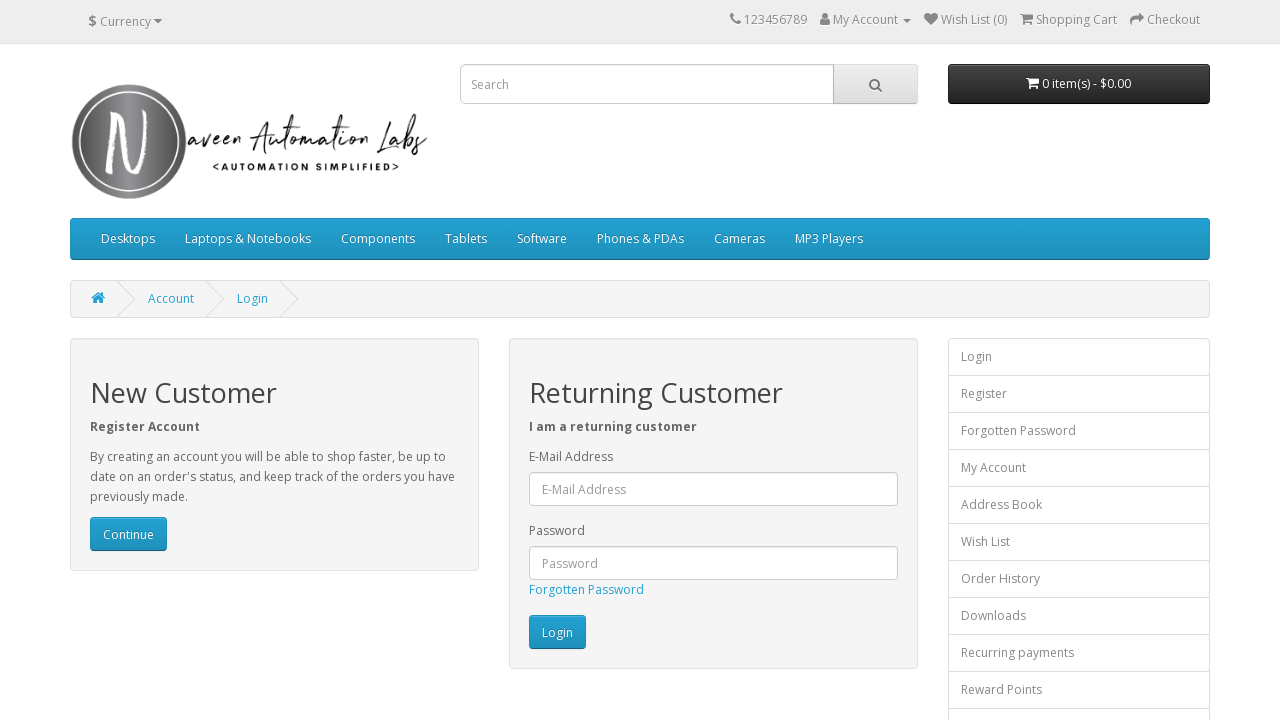

Cleared search box on input[name='search']
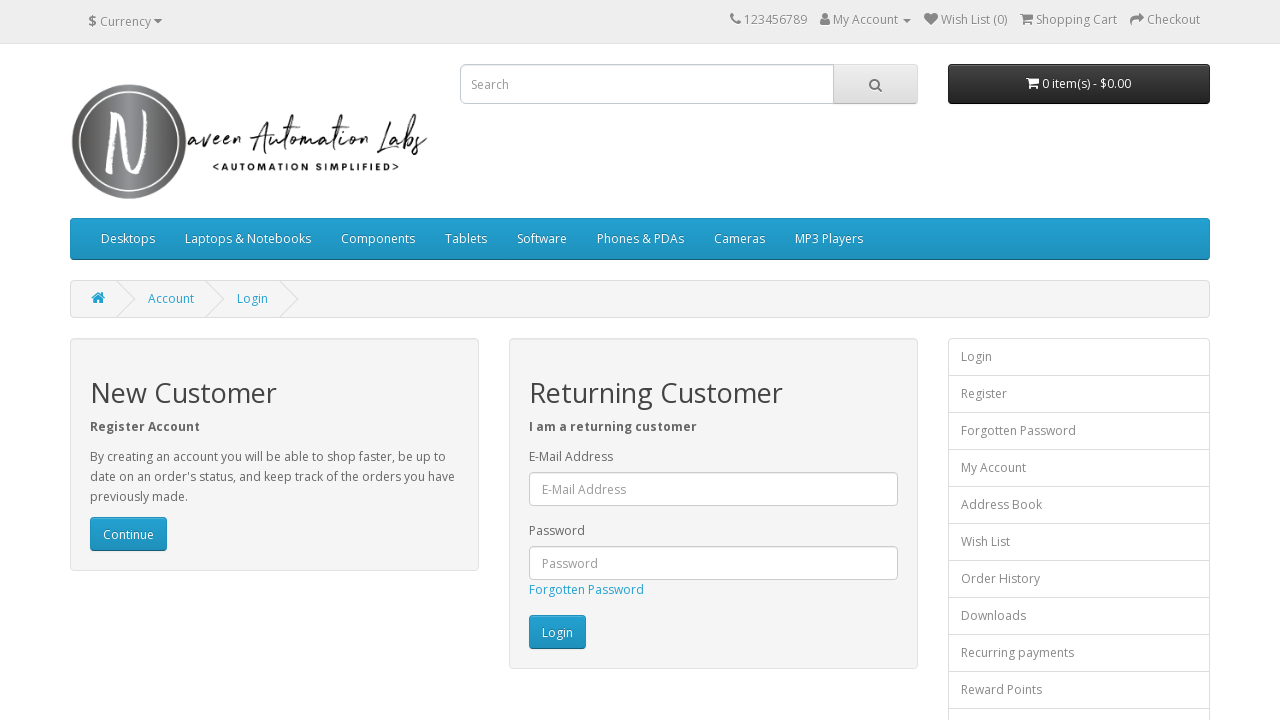

Filled search box with 'imac' on input[name='search']
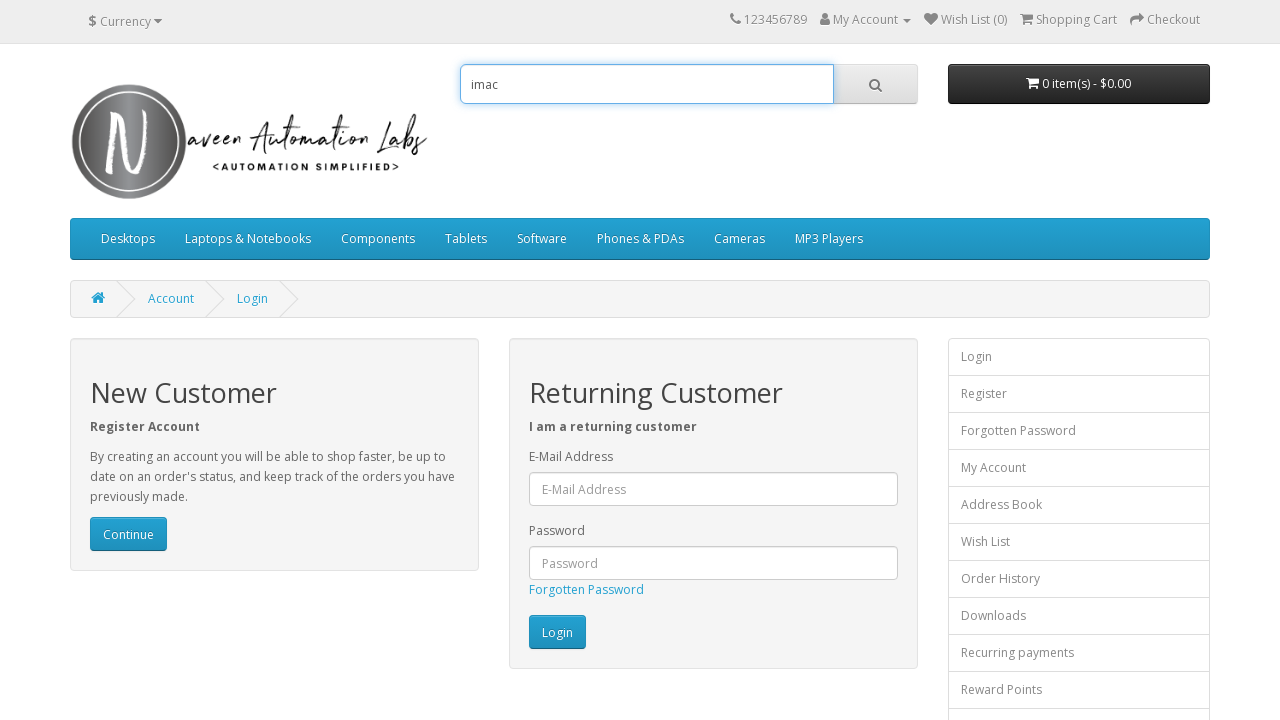

Clicked search button to search for iMac at (875, 85) on i.fa.fa-search
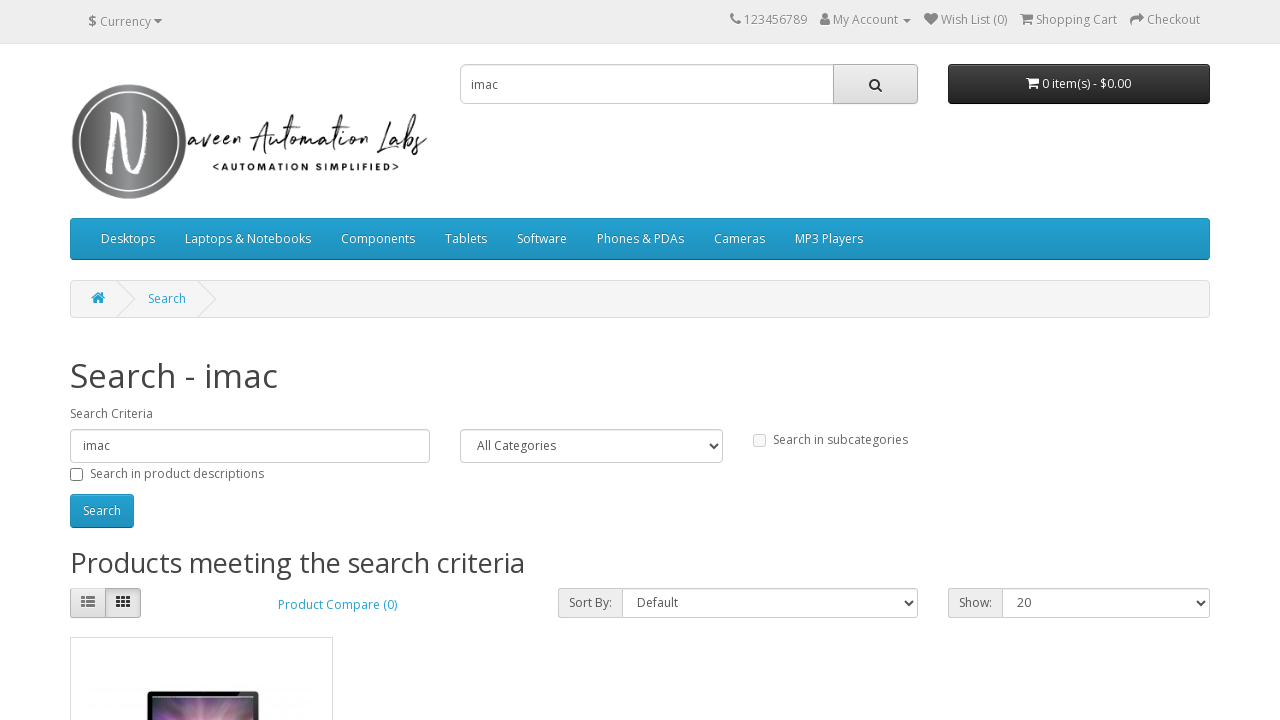

Clicked on iMac product link to navigate to product page at (108, 361) on xpath=//a[normalize-space()='iMac']
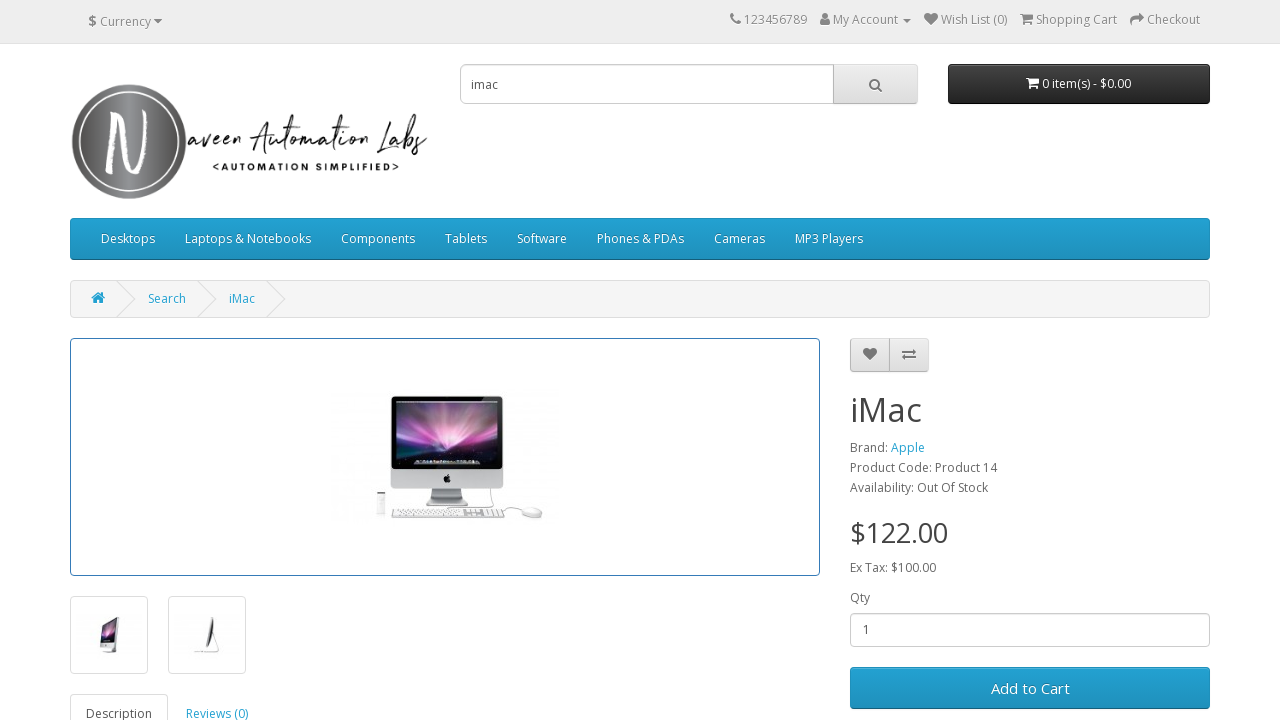

Cleared quantity input field on #input-quantity
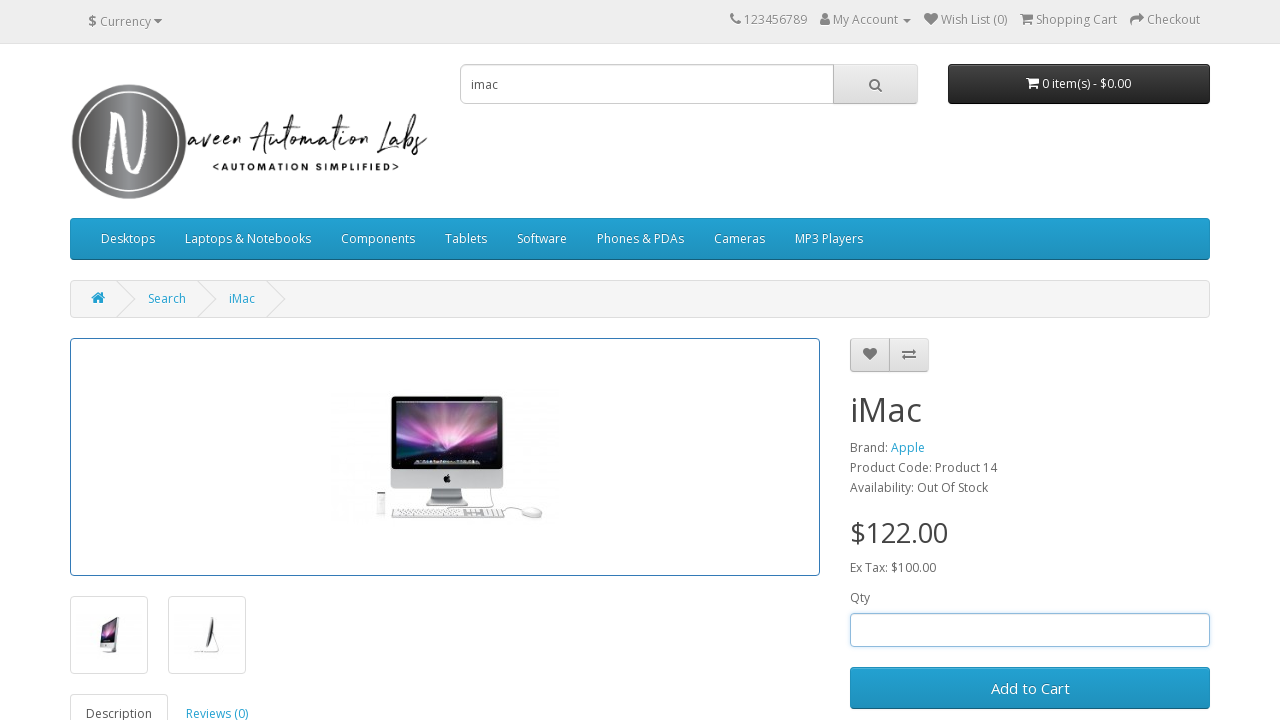

Set quantity to 2 units on #input-quantity
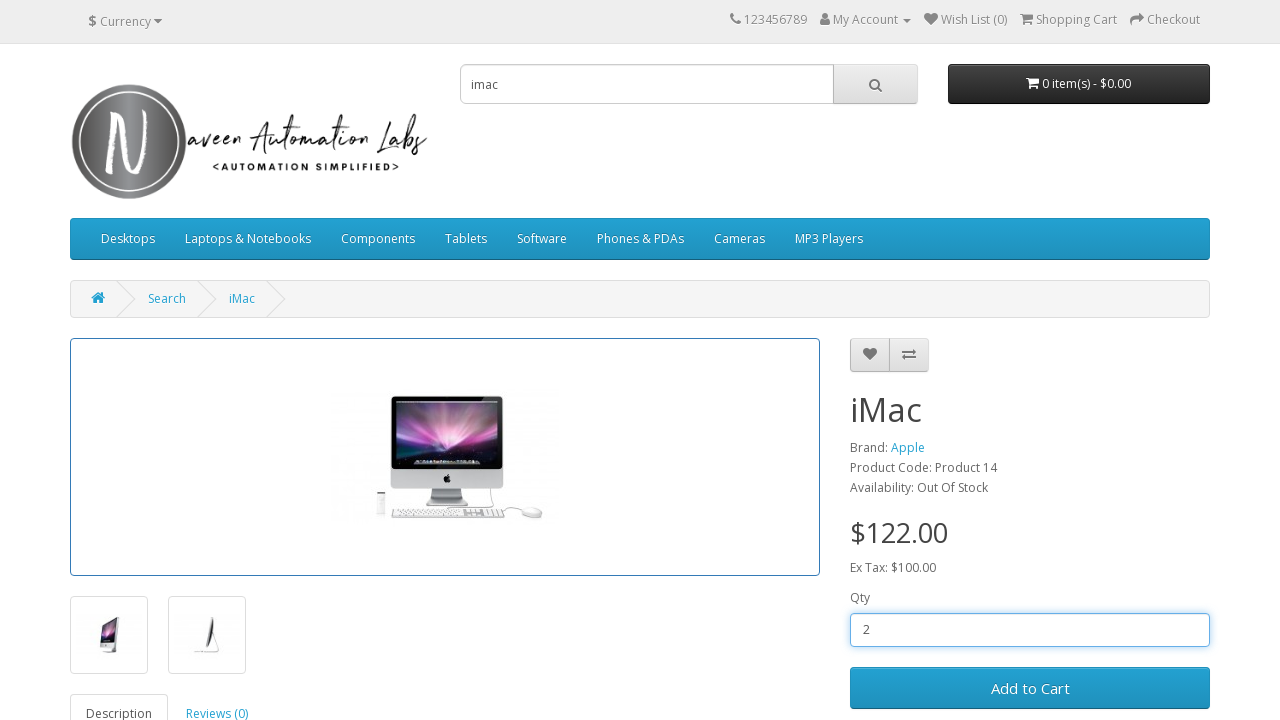

Clicked add to cart button to add 2 units of iMac to cart at (1030, 688) on #button-cart
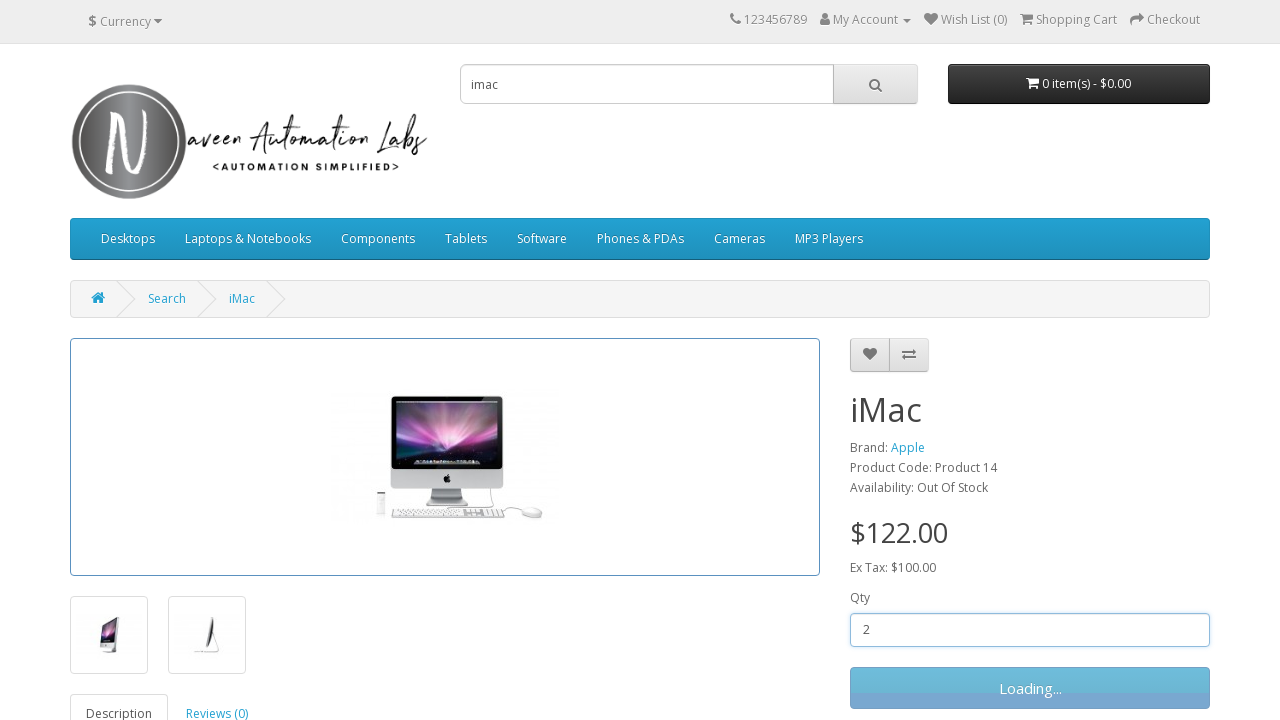

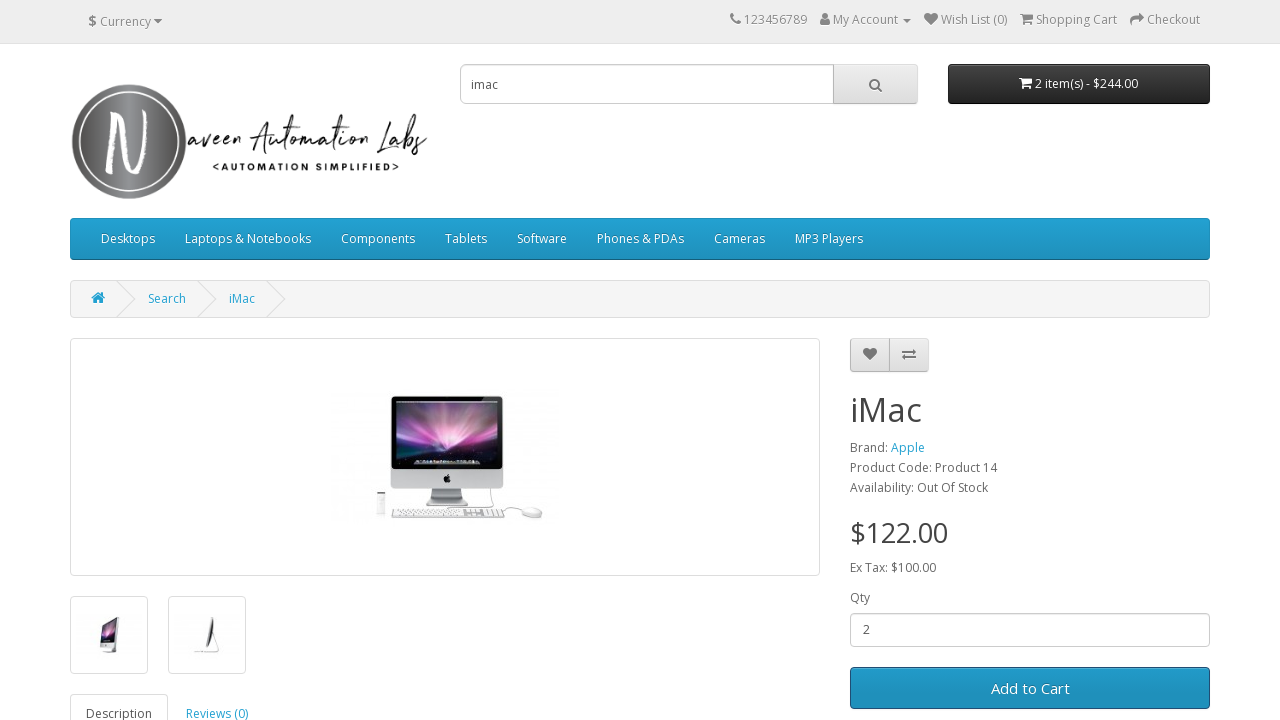